Tests dropdown menu functionality by selecting year, month, and day values from three separate dropdown menus using different selection methods

Starting URL: https://testcenter.techproeducation.com/index.php?page=dropdown

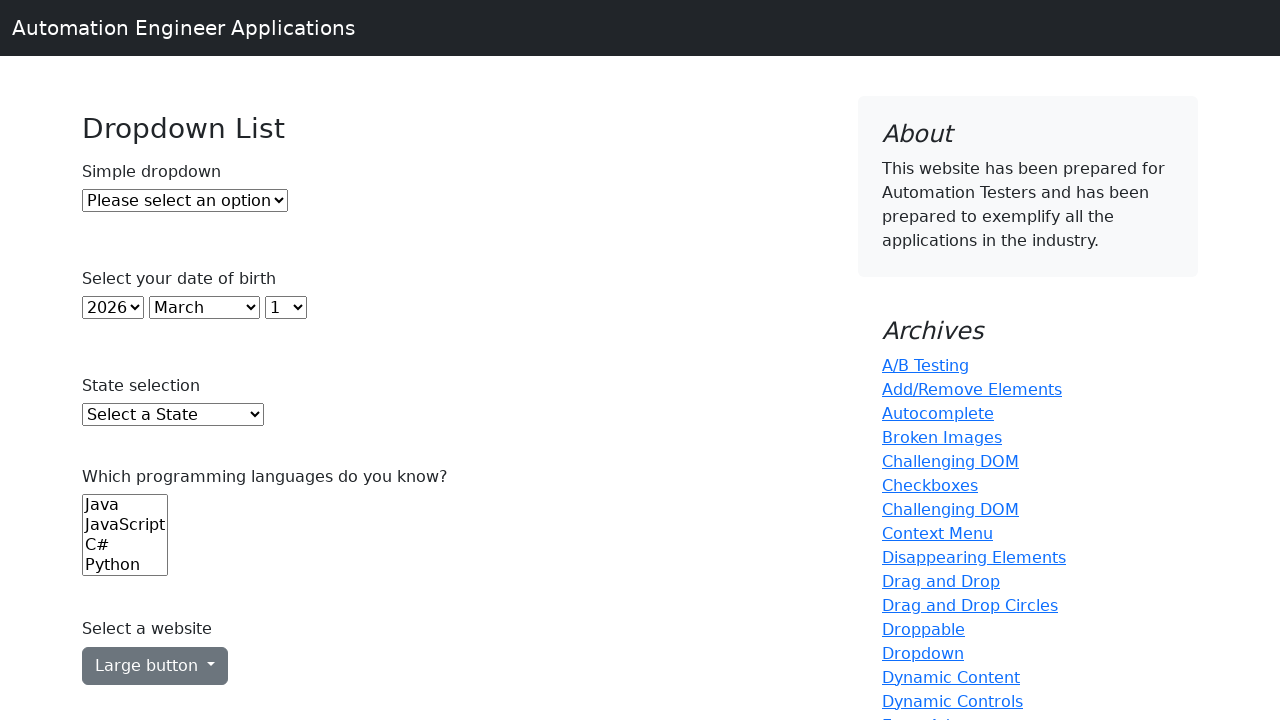

Selected year from dropdown using index 3 on select#year
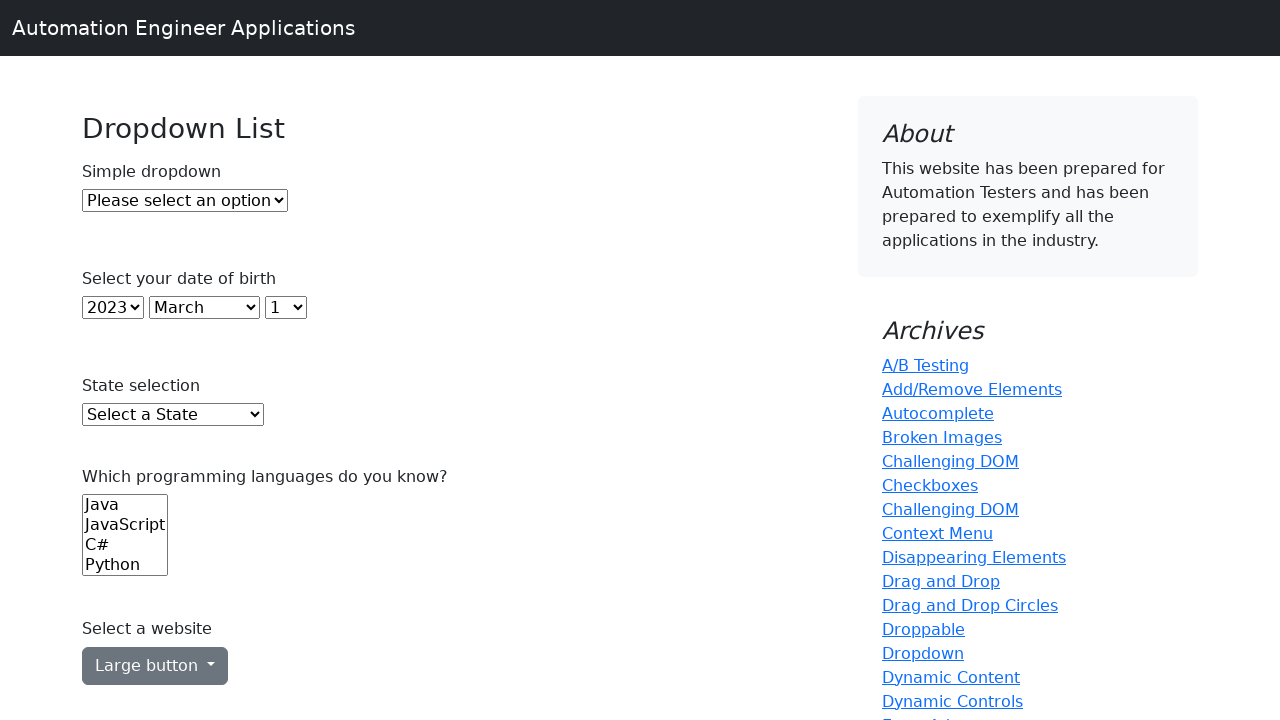

Selected month 'May' from dropdown by visible text on select#month
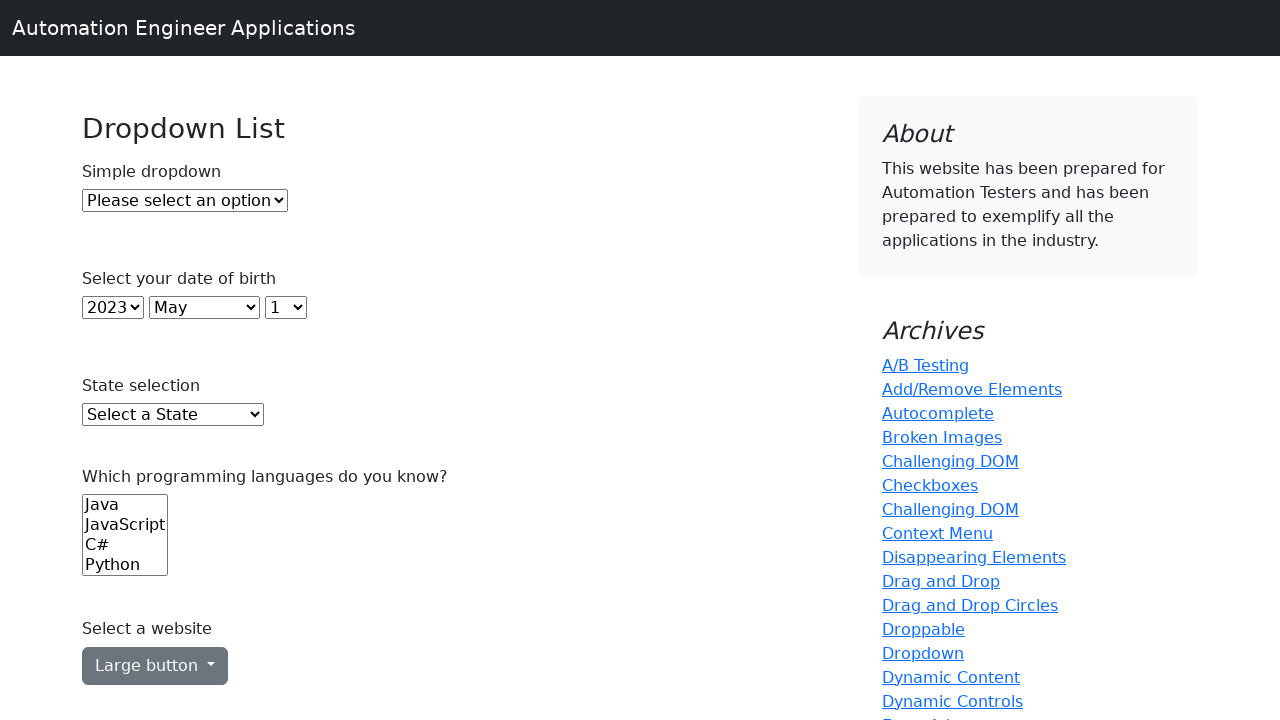

Selected day '15' from dropdown by visible text on select#day
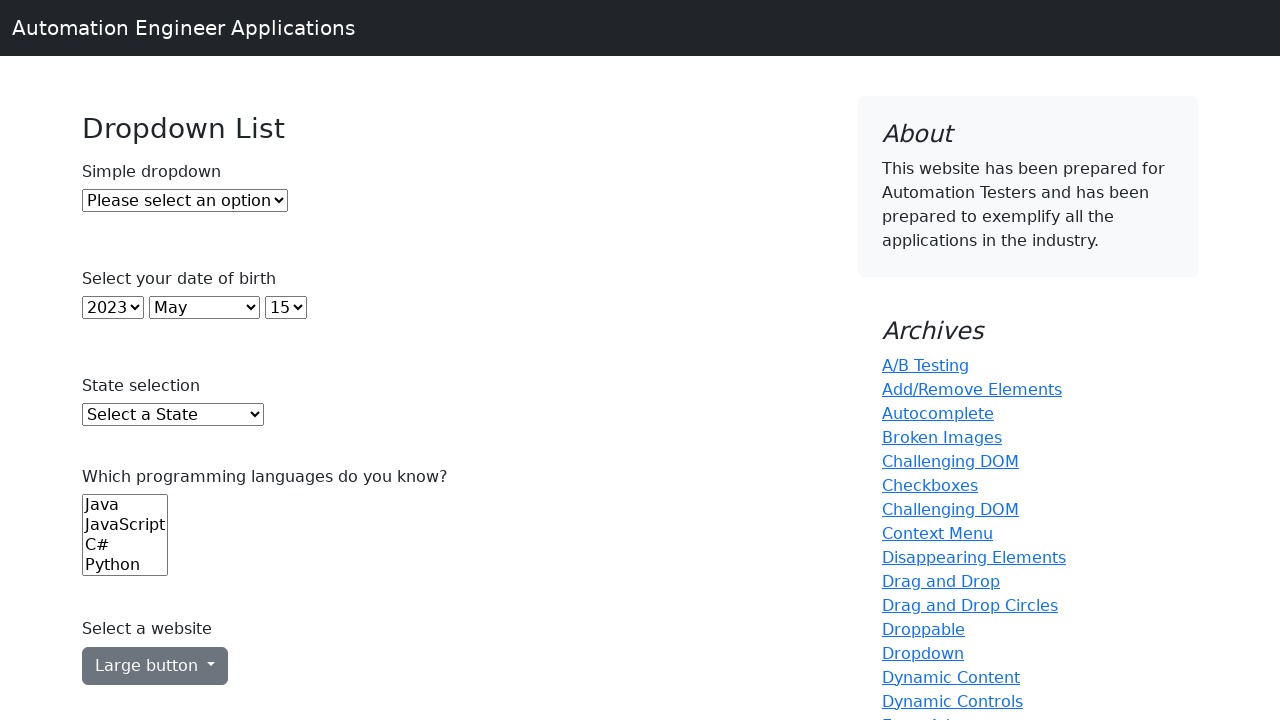

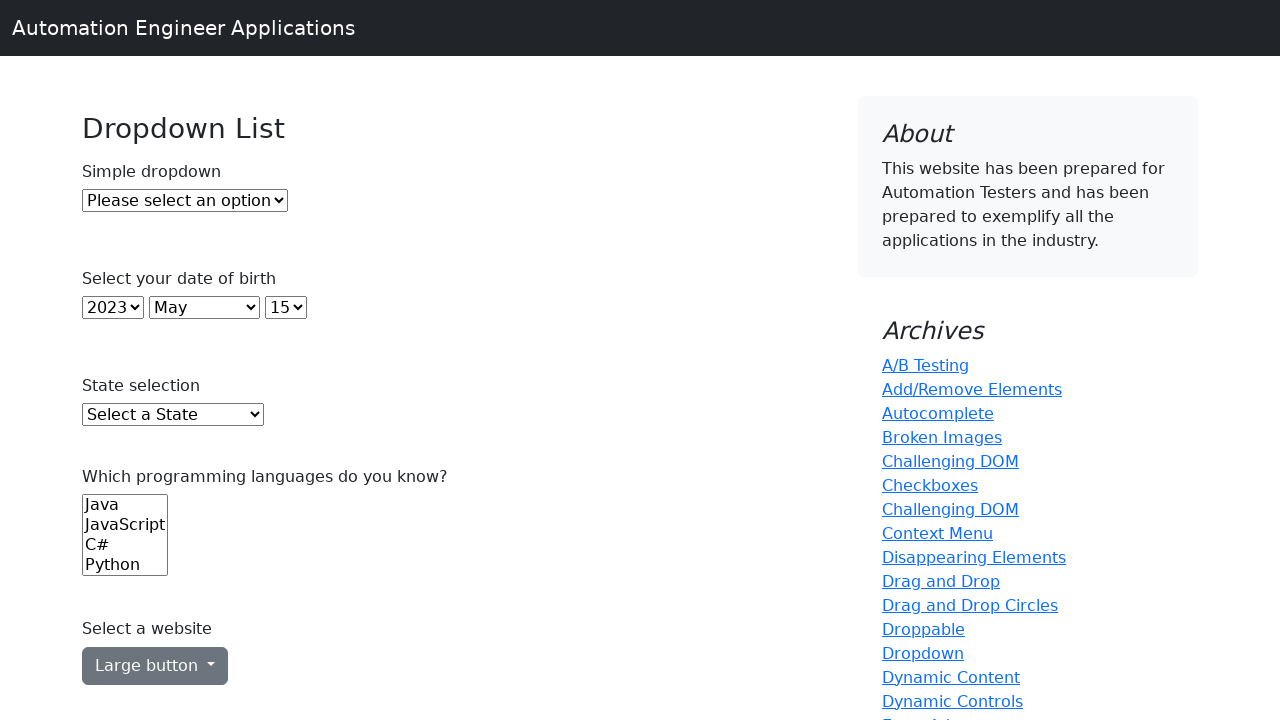